Tests the Python.org website search functionality by entering "pycon" as a search term and verifying results are returned

Starting URL: http://www.python.org

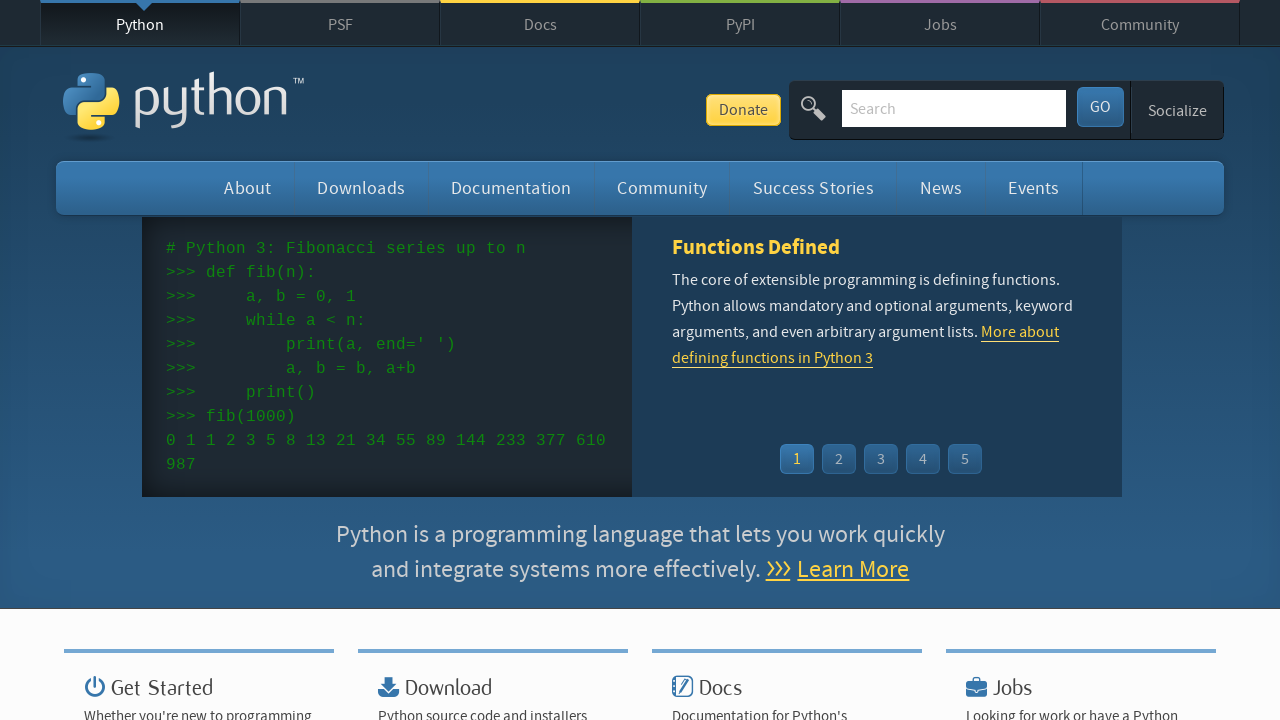

Filled search box with 'pycon' on input[name='q']
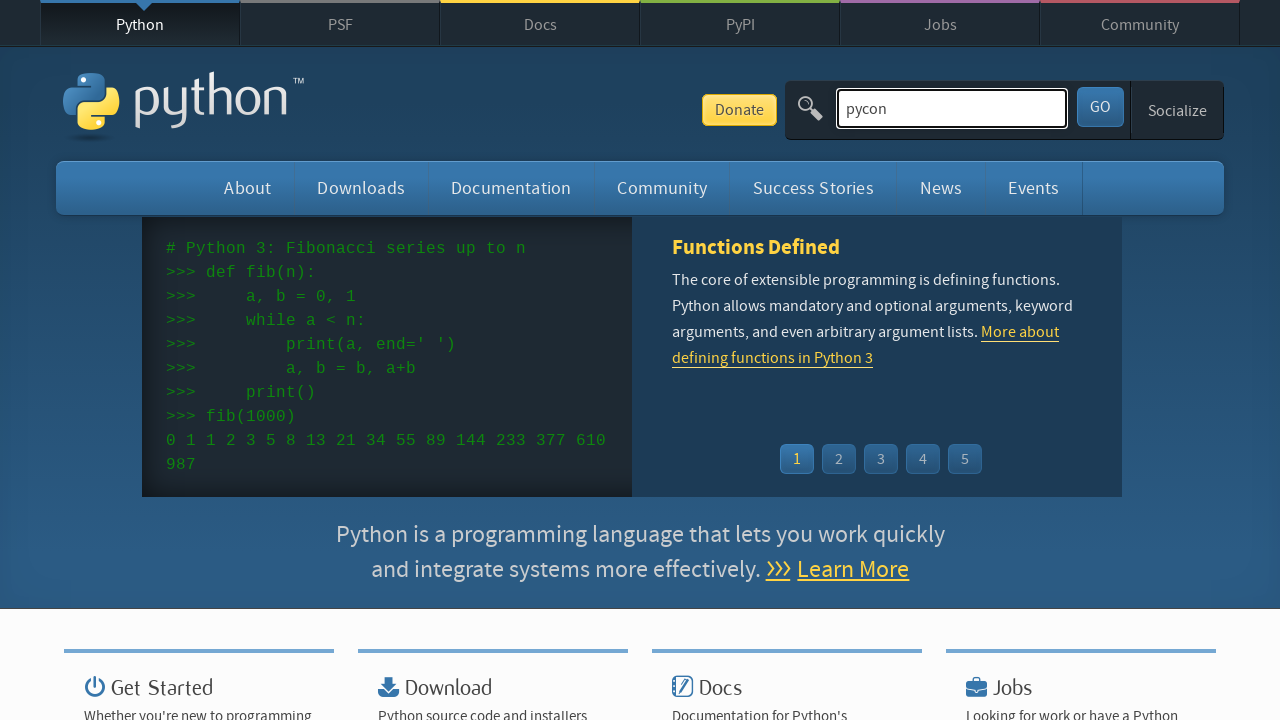

Pressed Enter to submit search query on input[name='q']
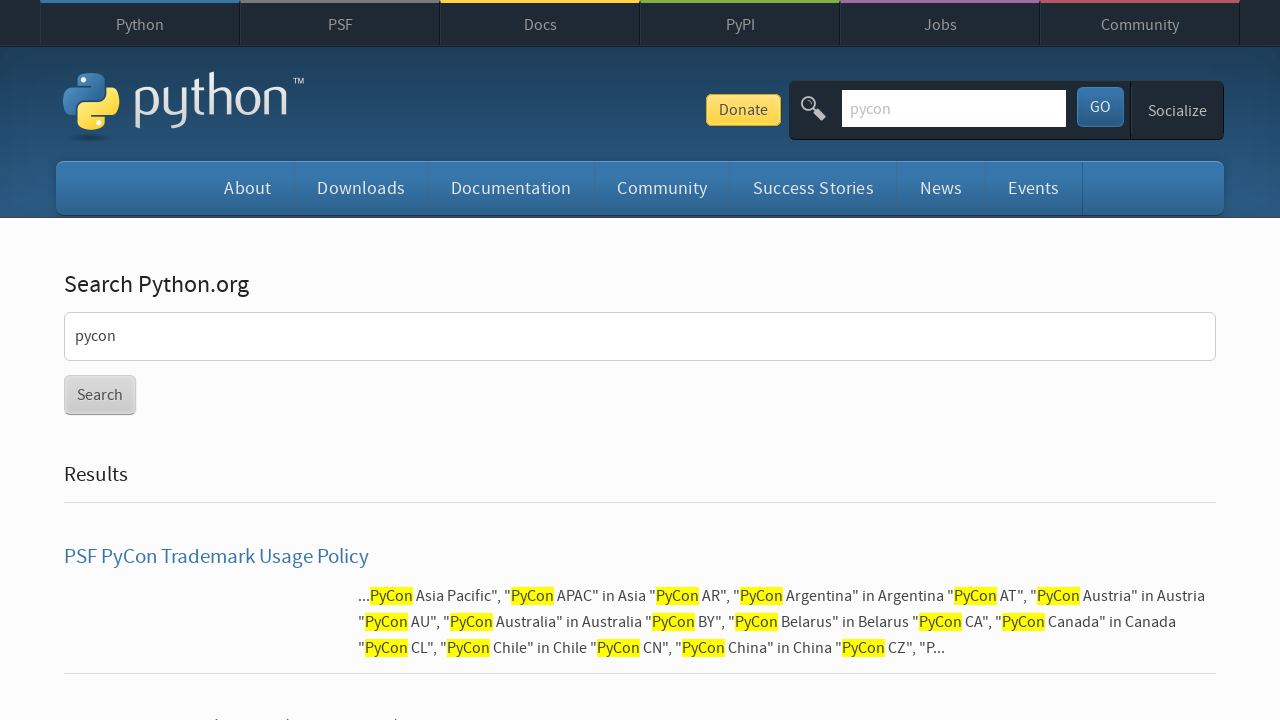

Search results page loaded
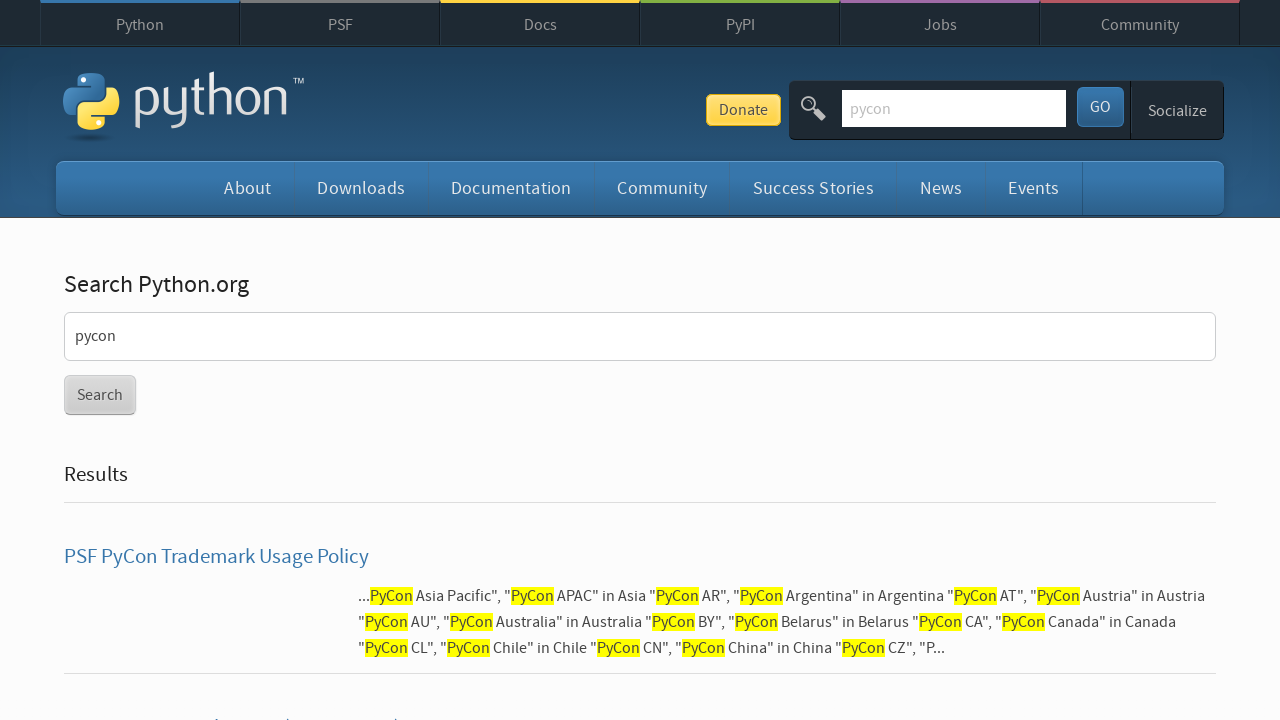

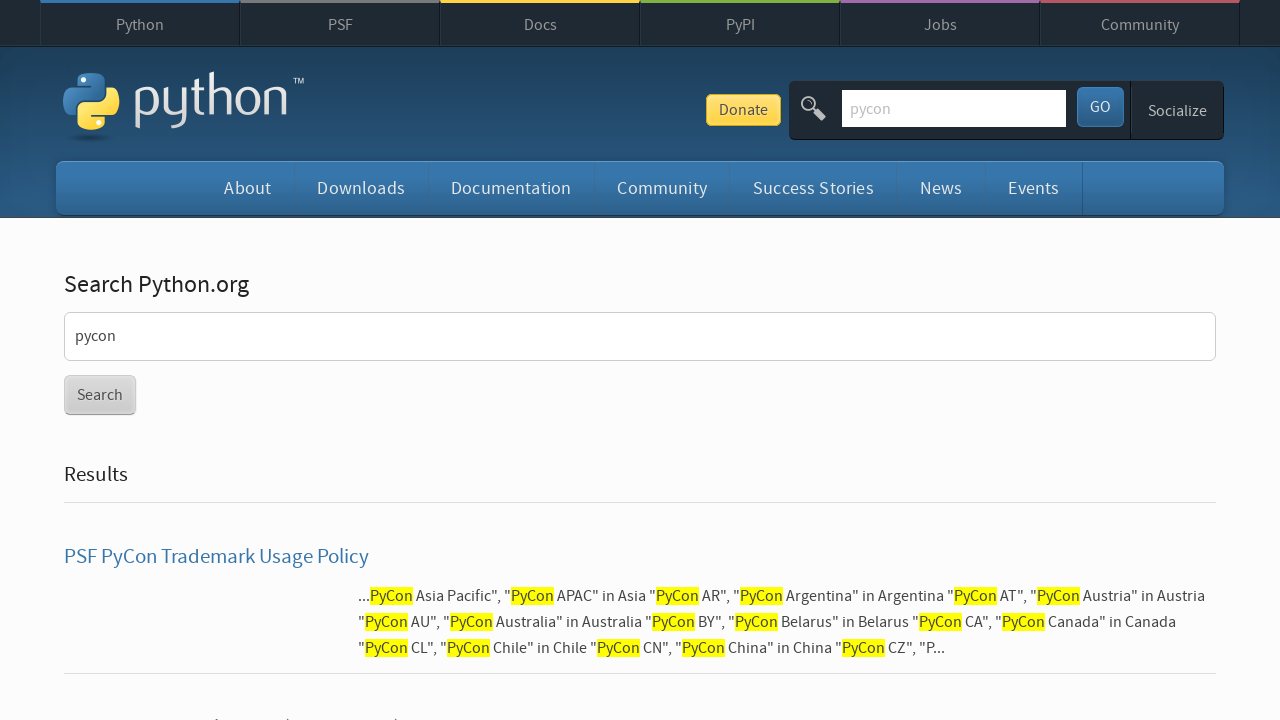